Validates username format in a table by comparing actual usernames with expected format (first letter of first name + last name in lowercase)

Starting URL: http://automationbykrishna.com

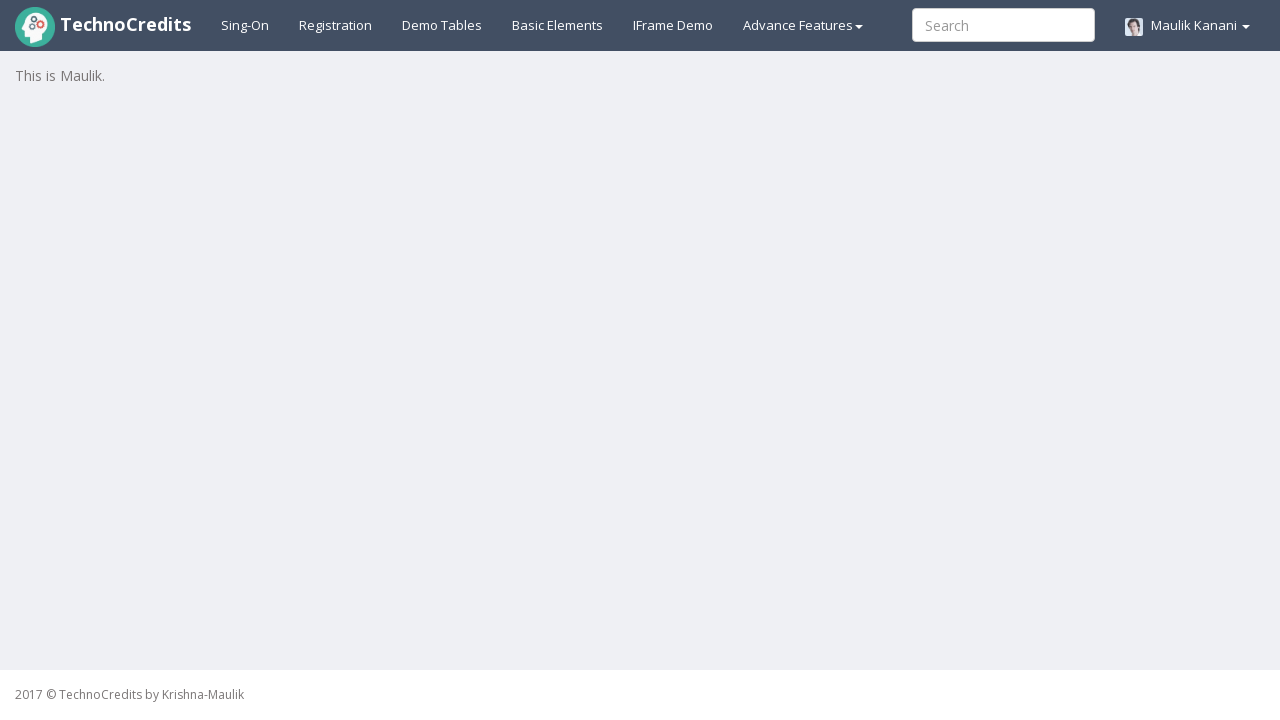

Clicked on Demo Tables tab to navigate to the table at (442, 25) on a#demotable
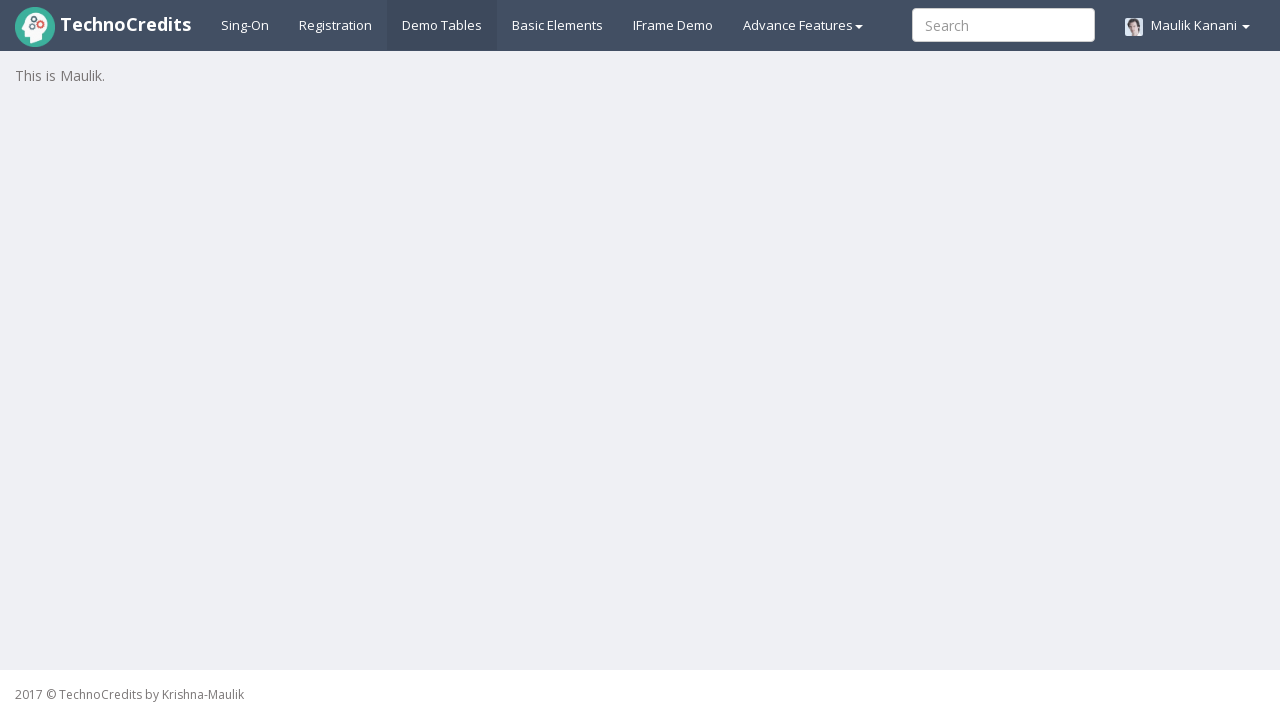

Table #table1 loaded and became visible
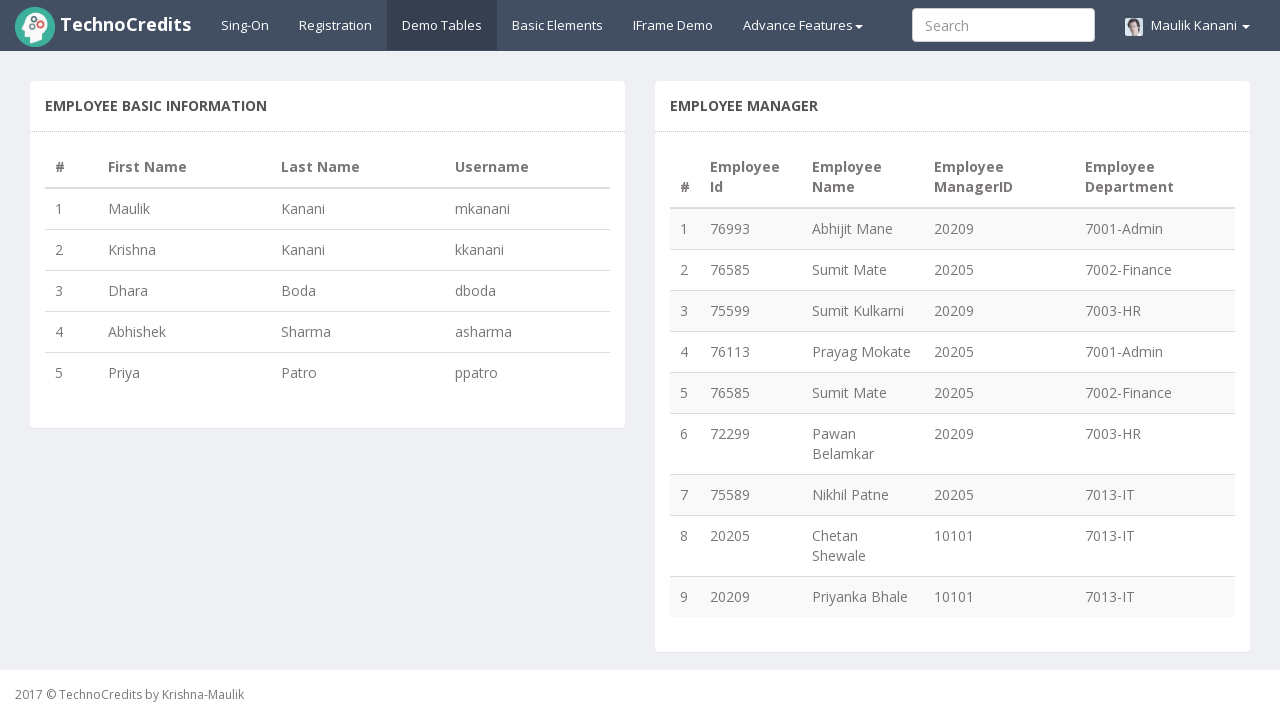

Retrieved all table rows, found 5 rows
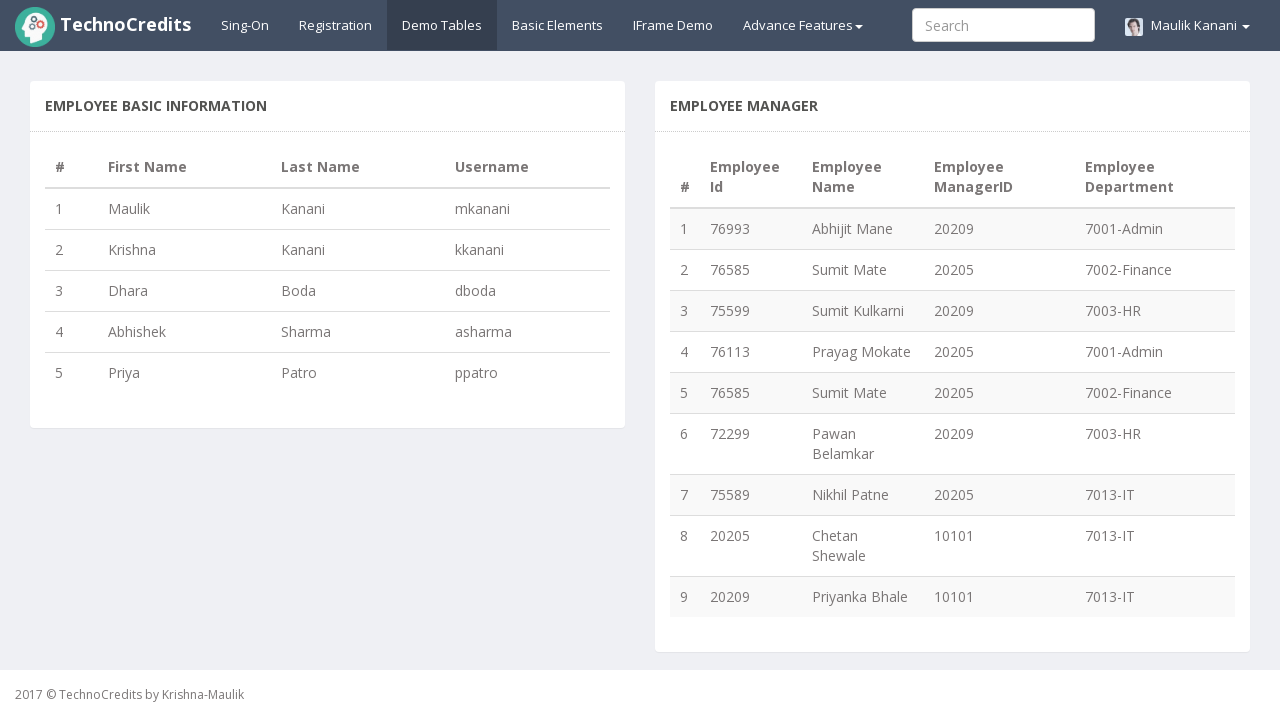

Retrieved first name 'Maulik' and last name 'Kanani' from row 1
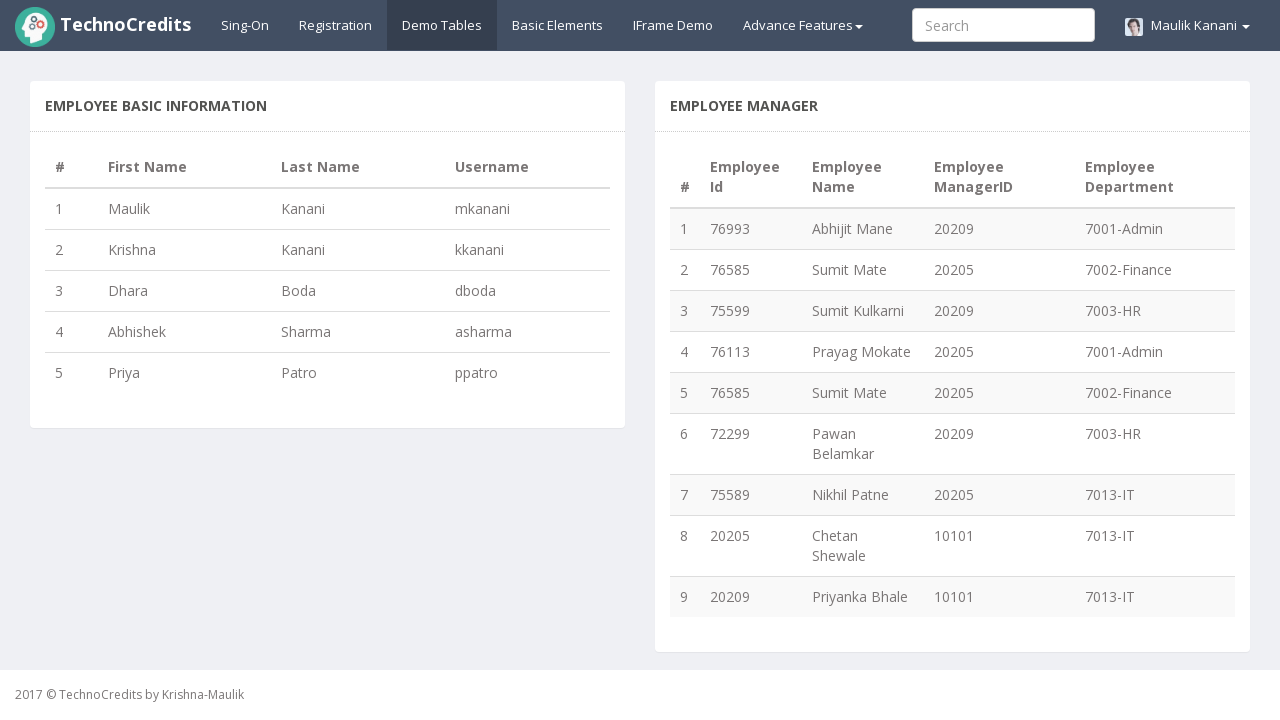

Generated expected username 'mkanani' for row 1
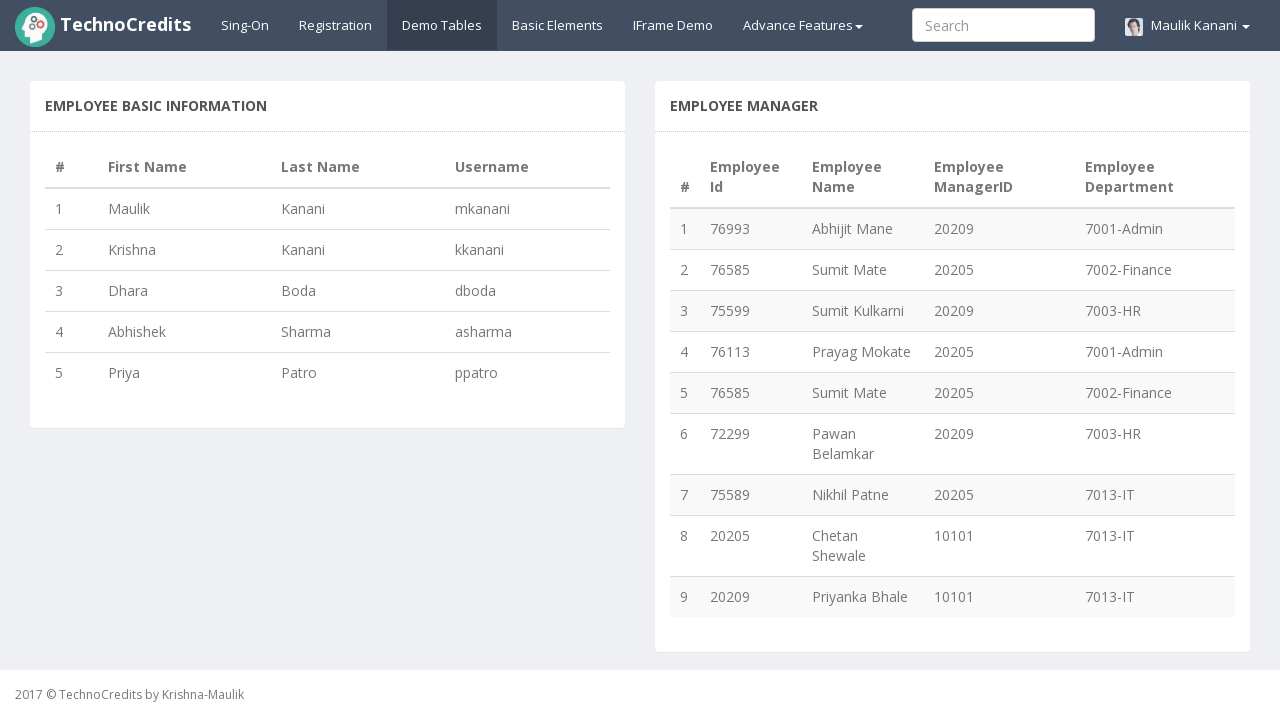

Retrieved first name 'Krishna' and last name 'Kanani' from row 2
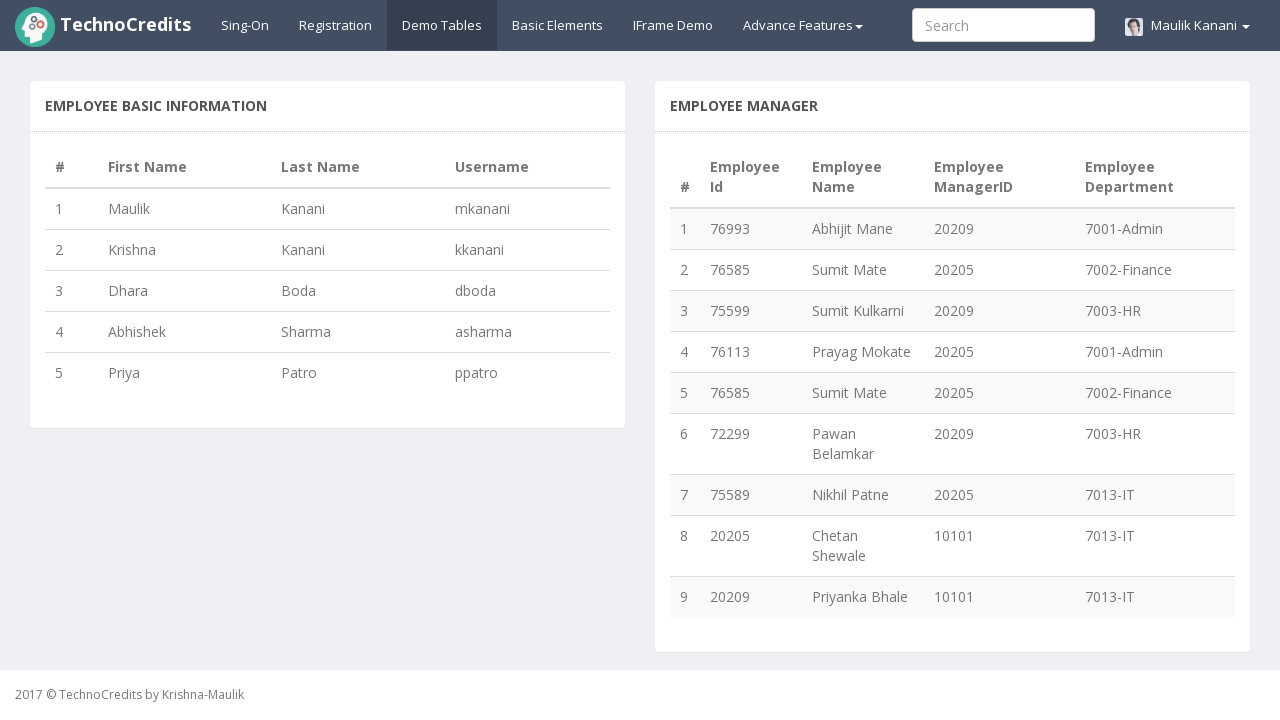

Generated expected username 'kkanani' for row 2
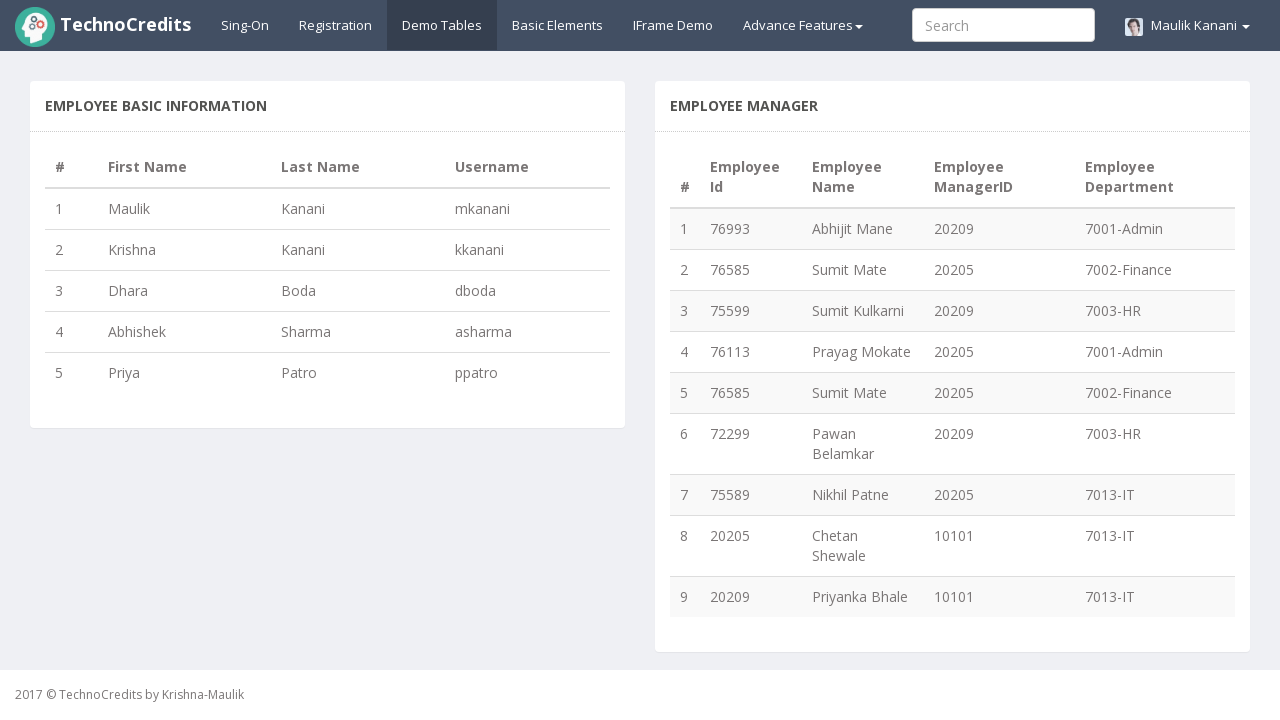

Retrieved first name 'Dhara' and last name 'Boda' from row 3
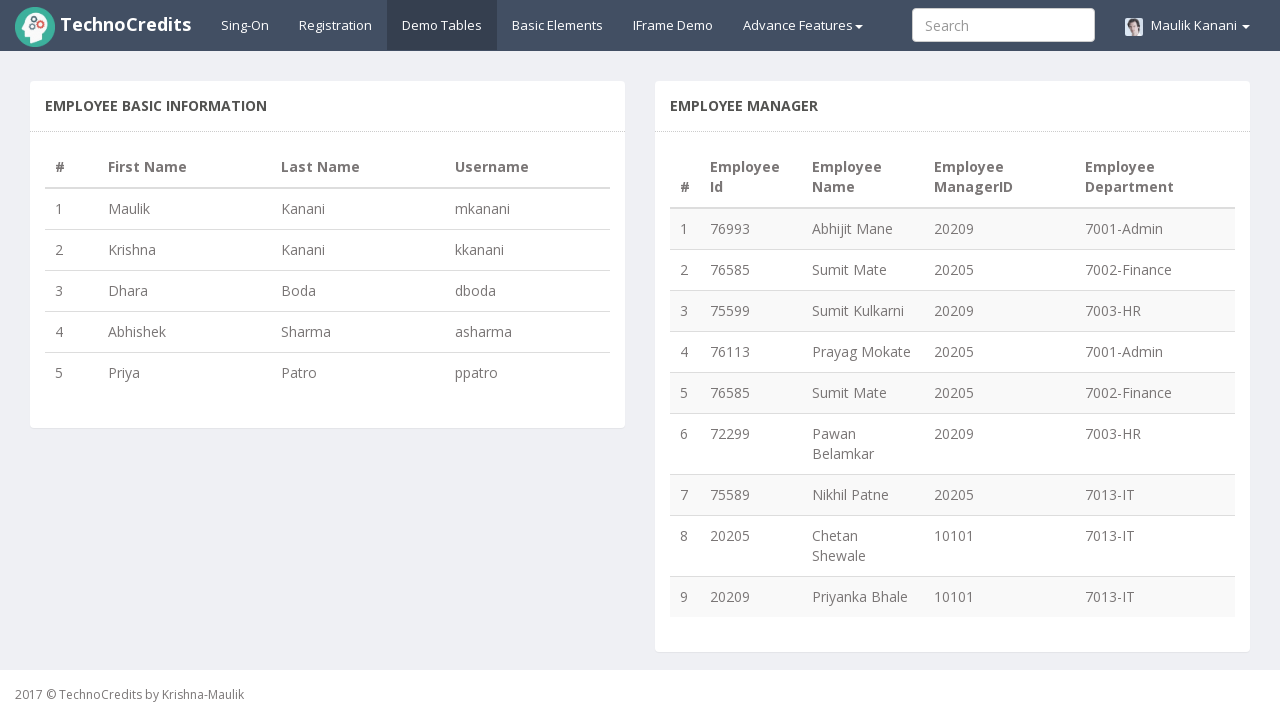

Generated expected username 'dboda' for row 3
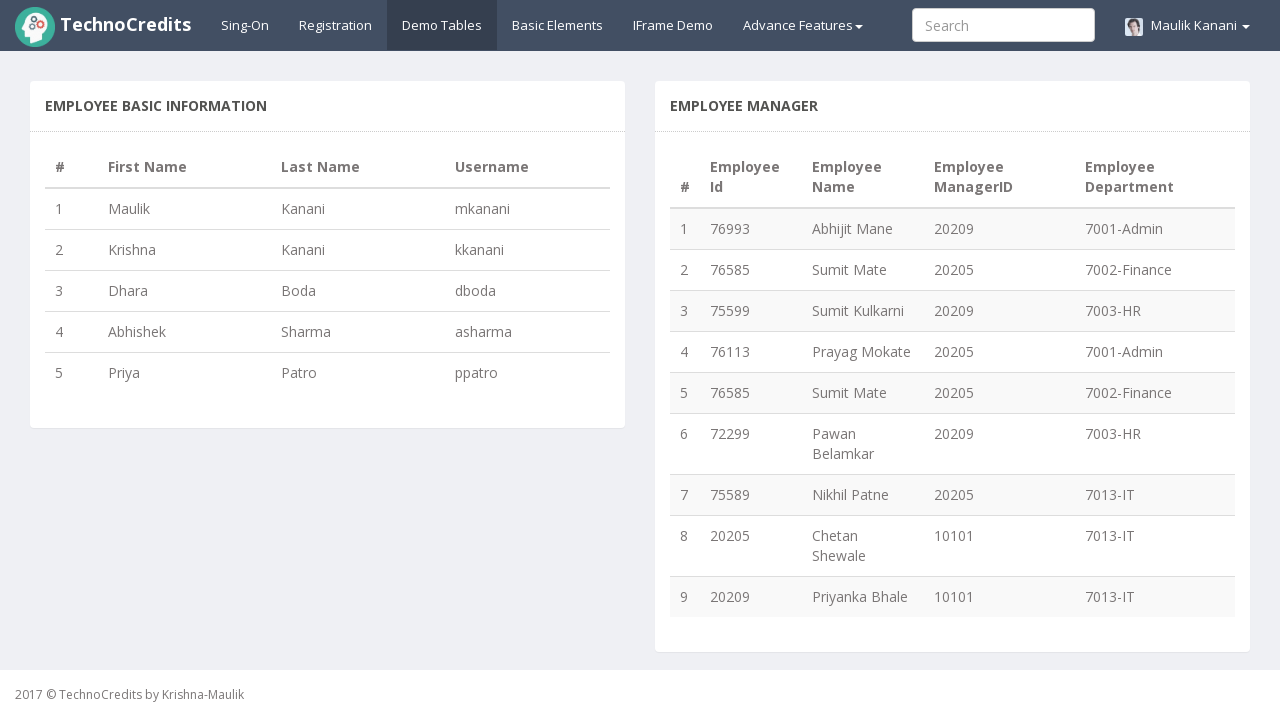

Retrieved first name 'Abhishek' and last name 'Sharma' from row 4
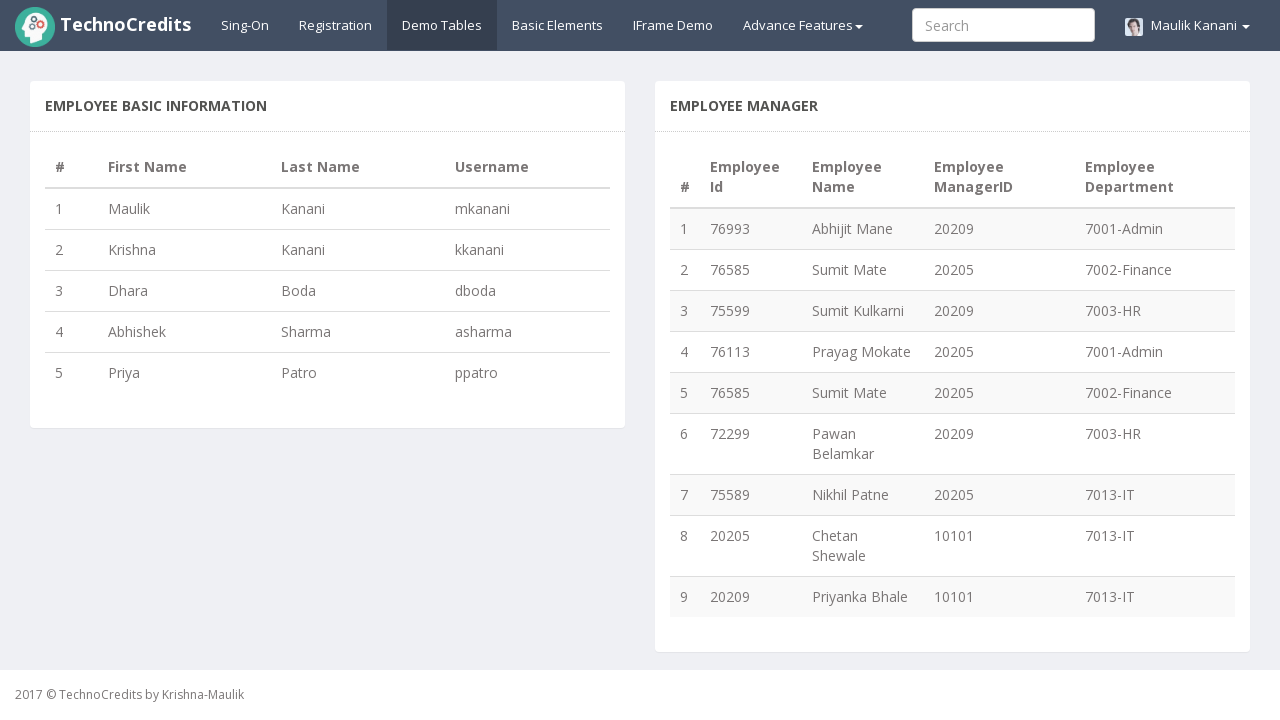

Generated expected username 'asharma' for row 4
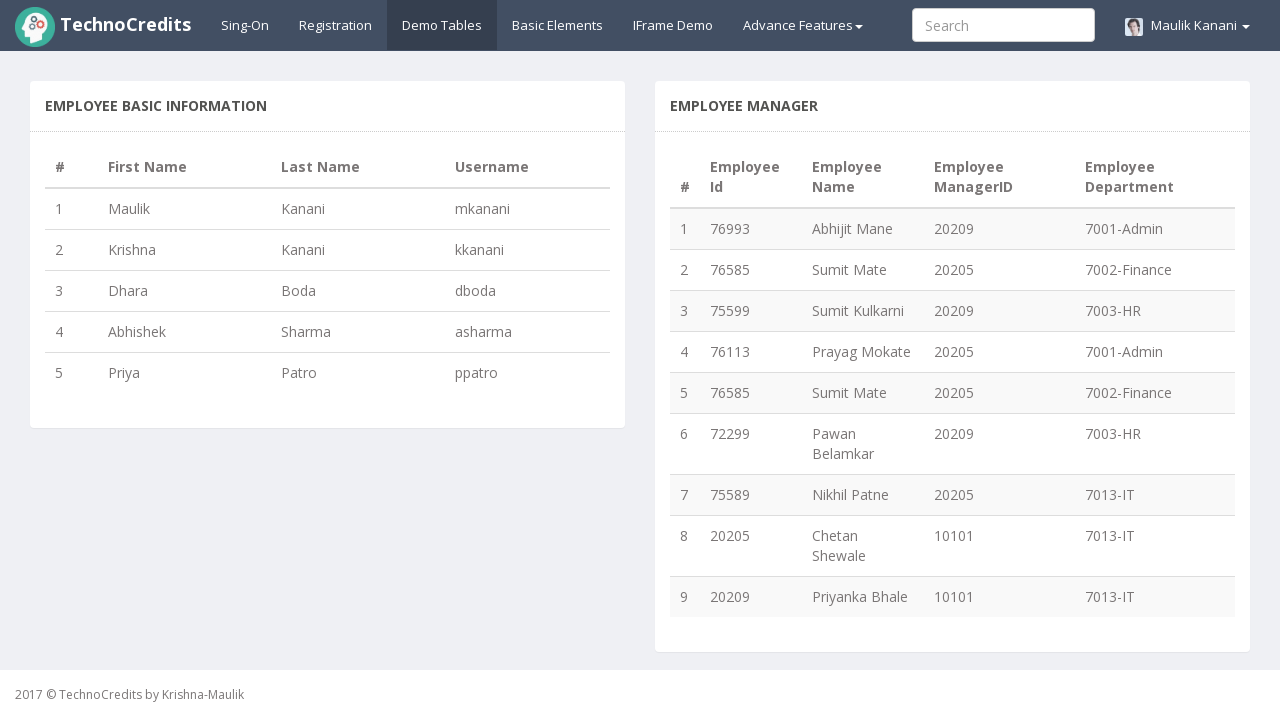

Retrieved first name 'Priya' and last name 'Patro' from row 5
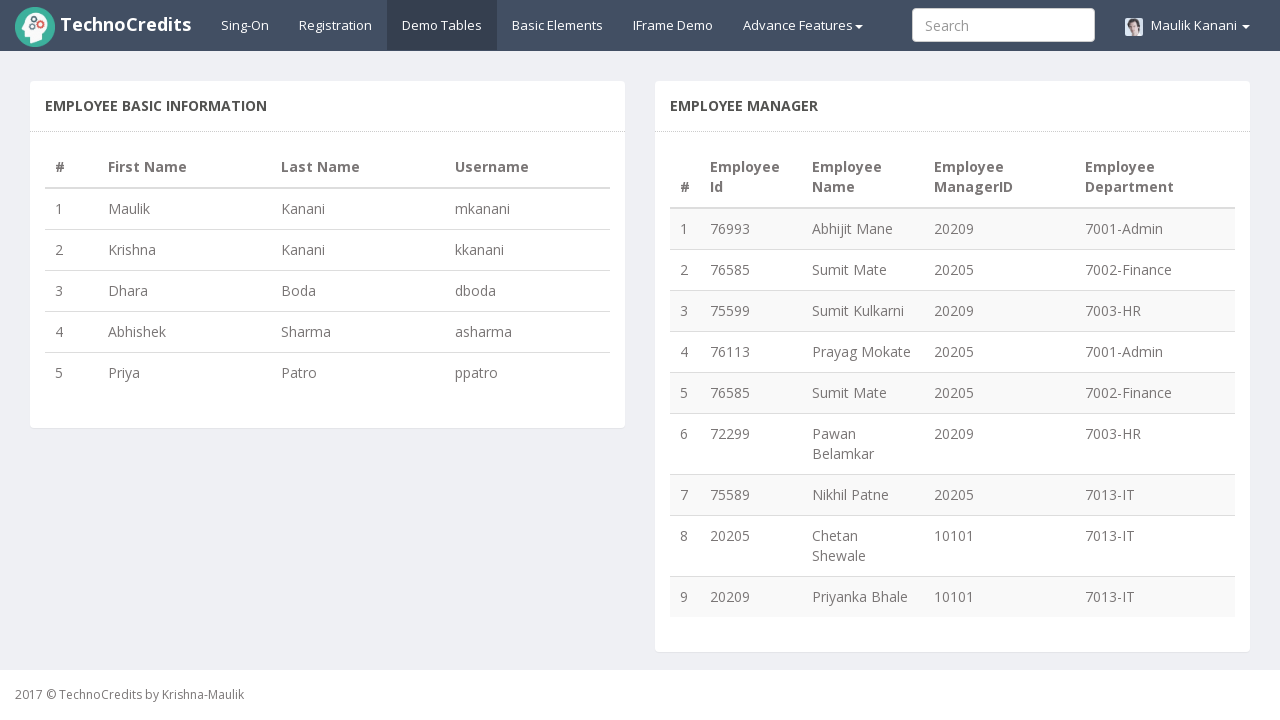

Generated expected username 'ppatro' for row 5
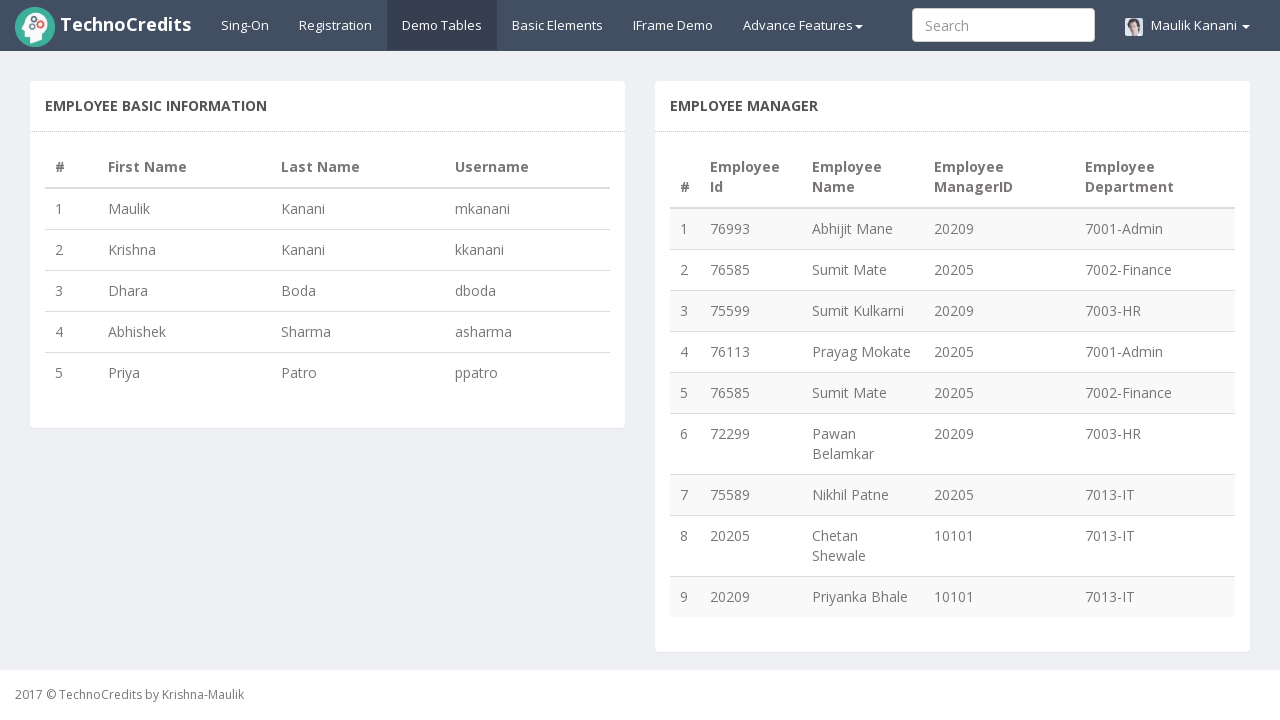

Retrieved actual username 'mkanani' from row 1
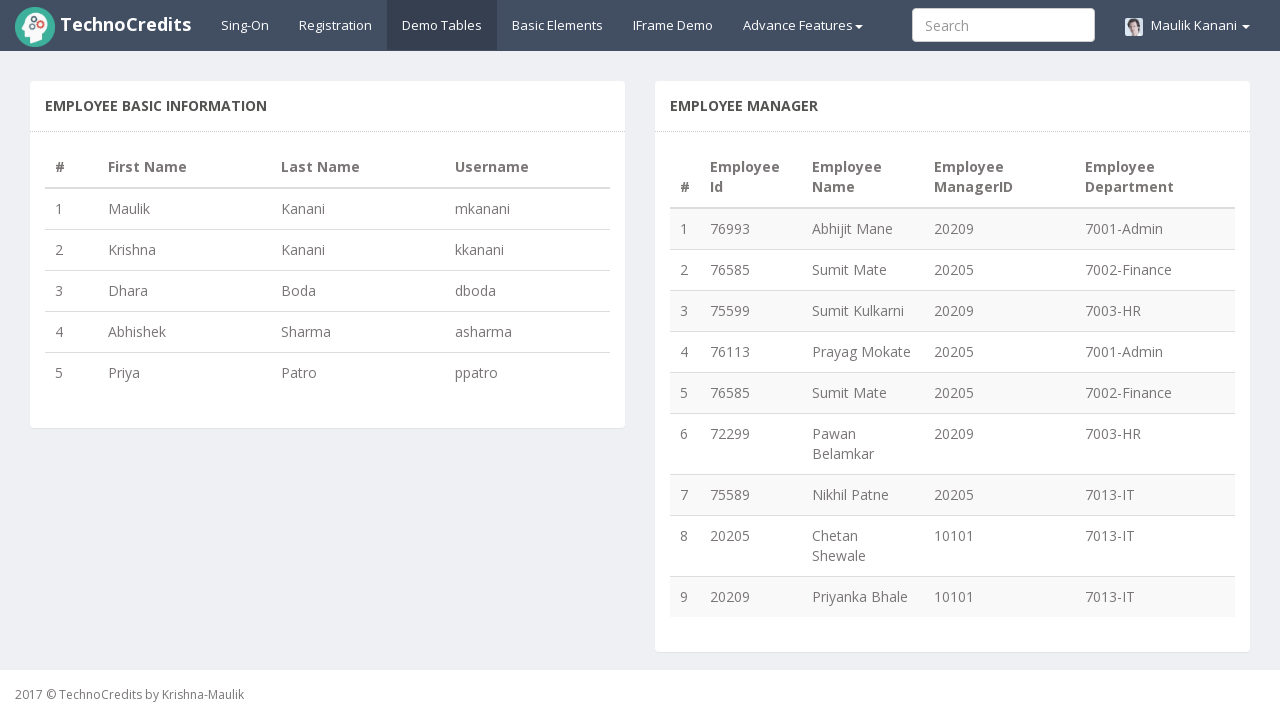

Retrieved actual username 'kkanani' from row 2
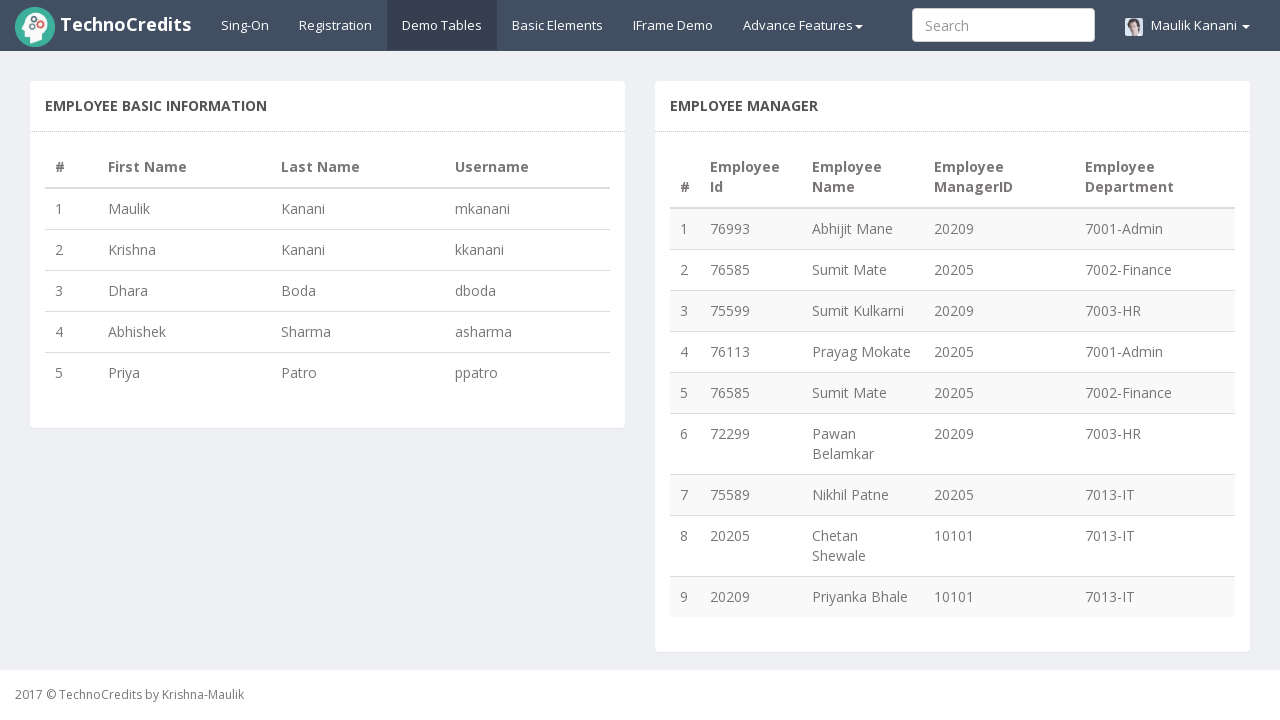

Retrieved actual username 'dboda' from row 3
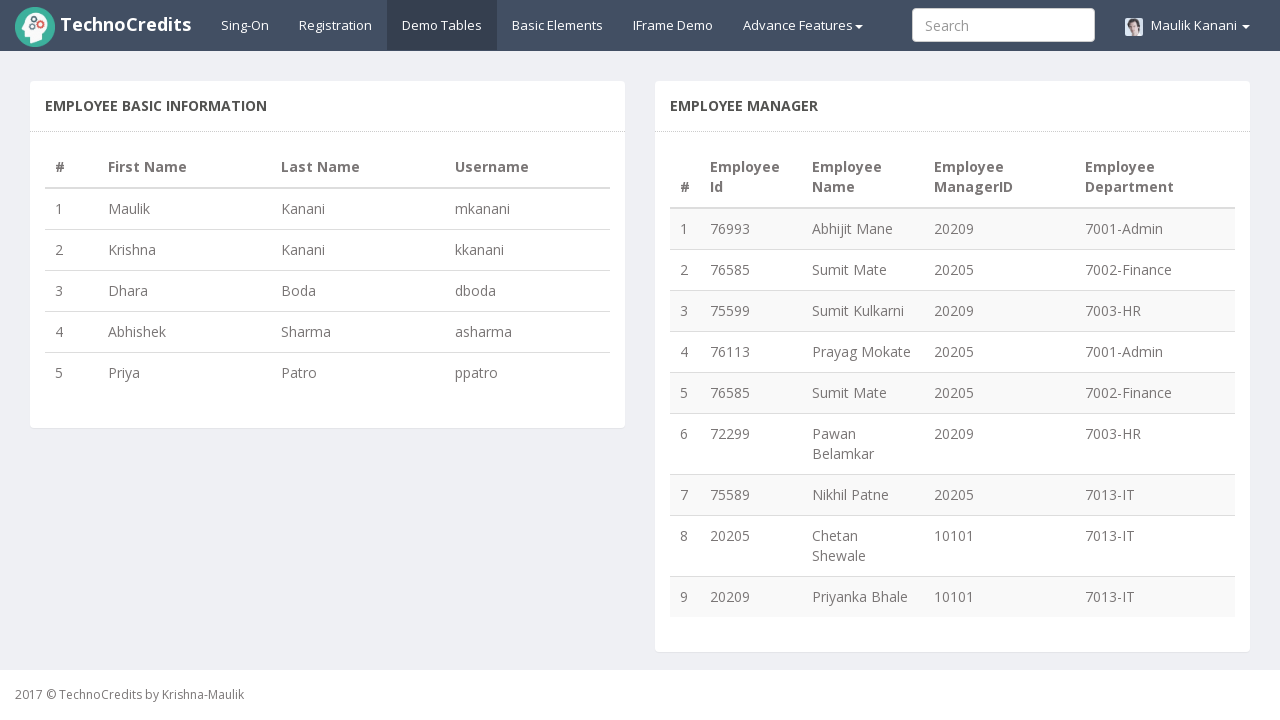

Retrieved actual username 'asharma' from row 4
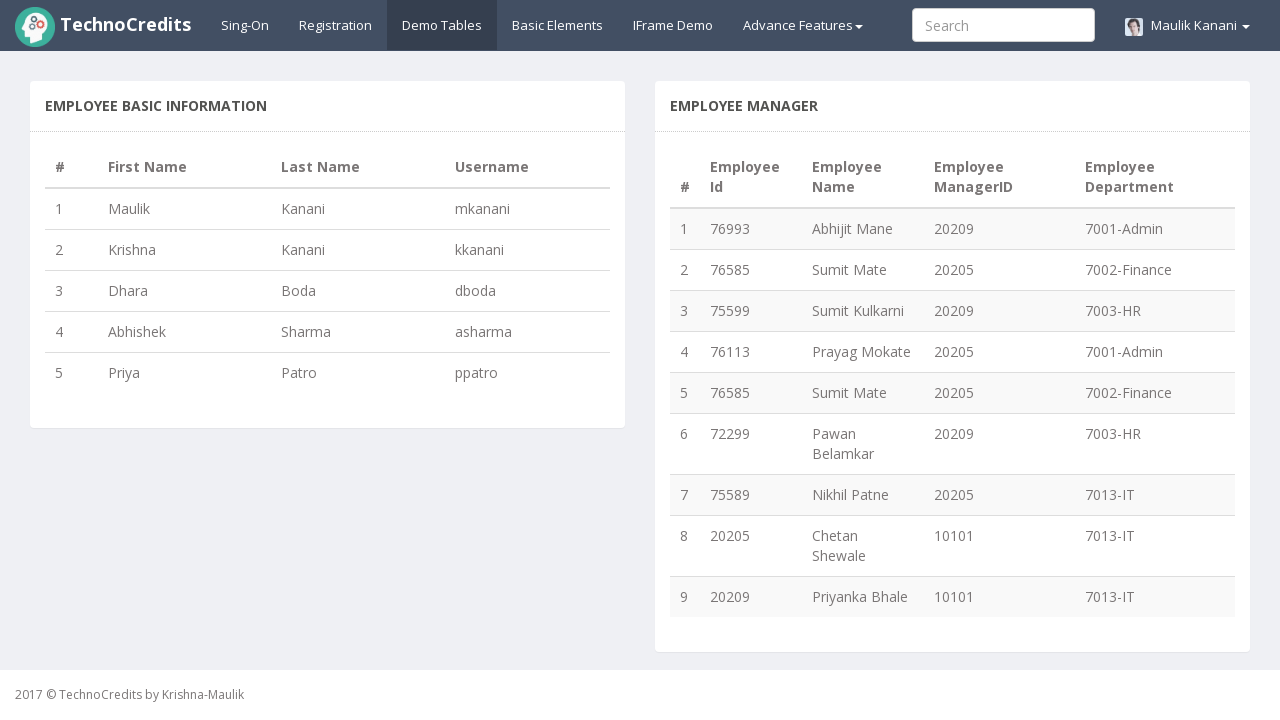

Retrieved actual username 'ppatro' from row 5
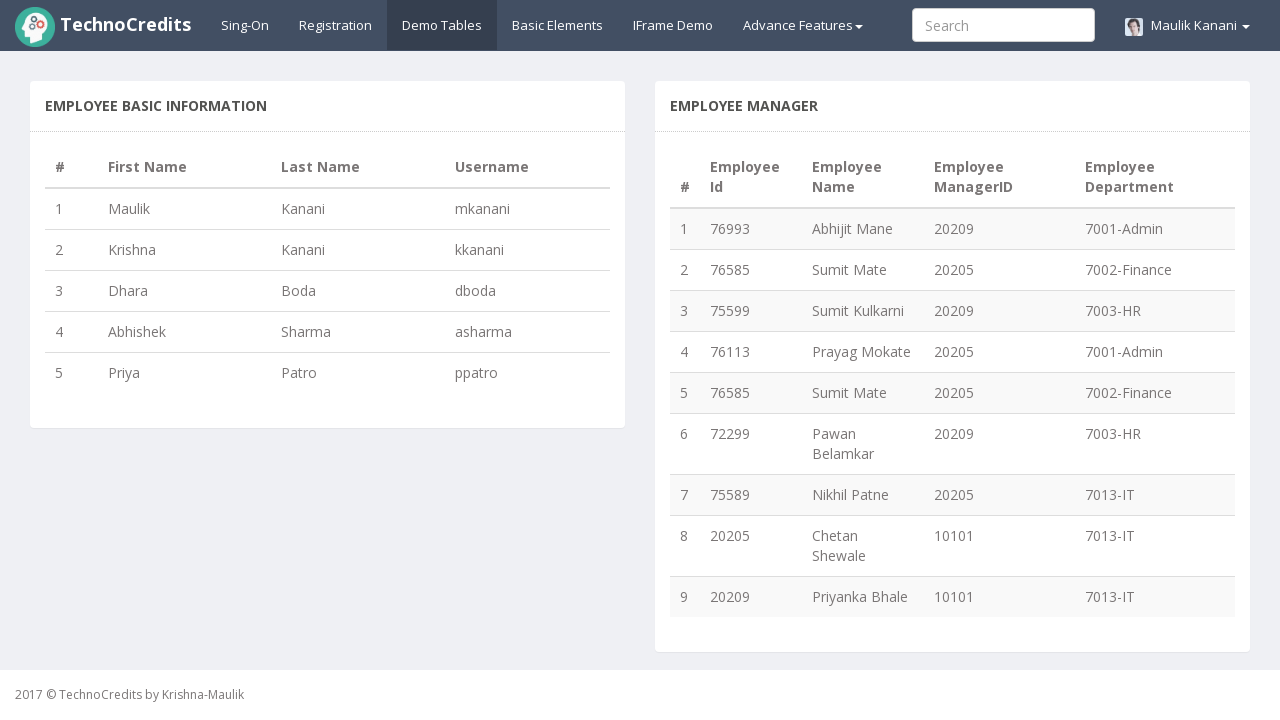

Username format validation passed - all usernames match expected format
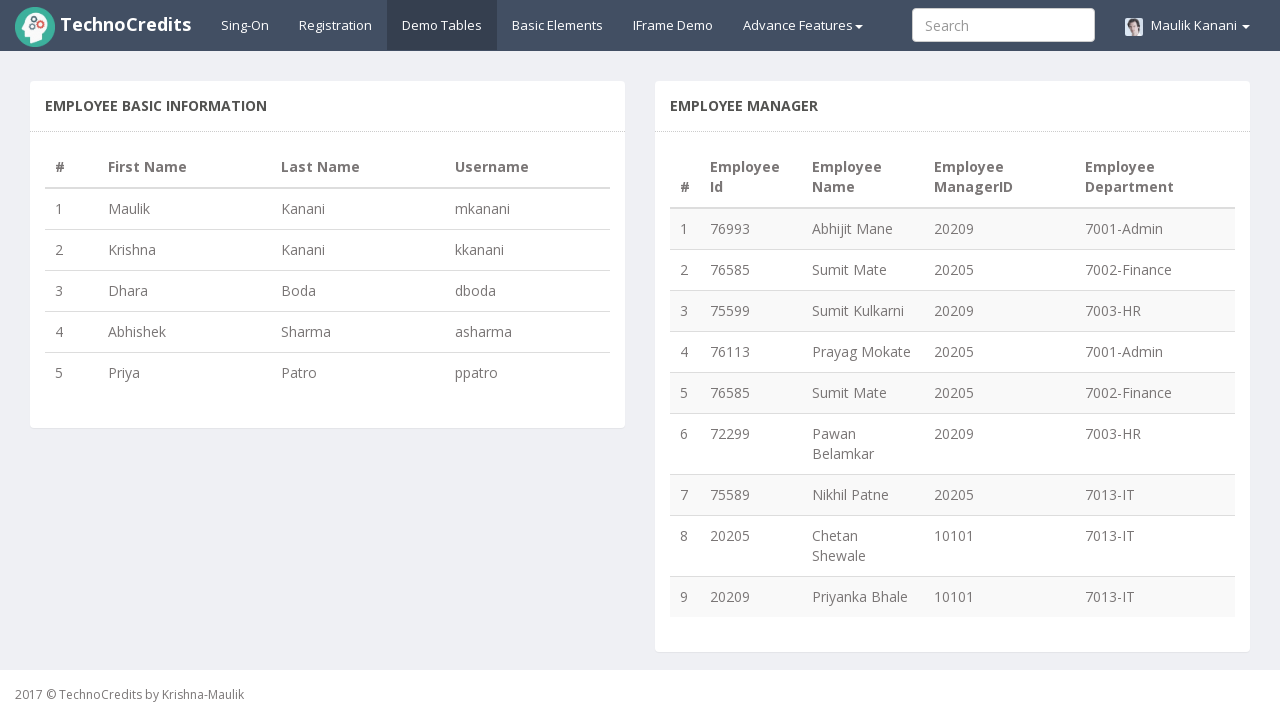

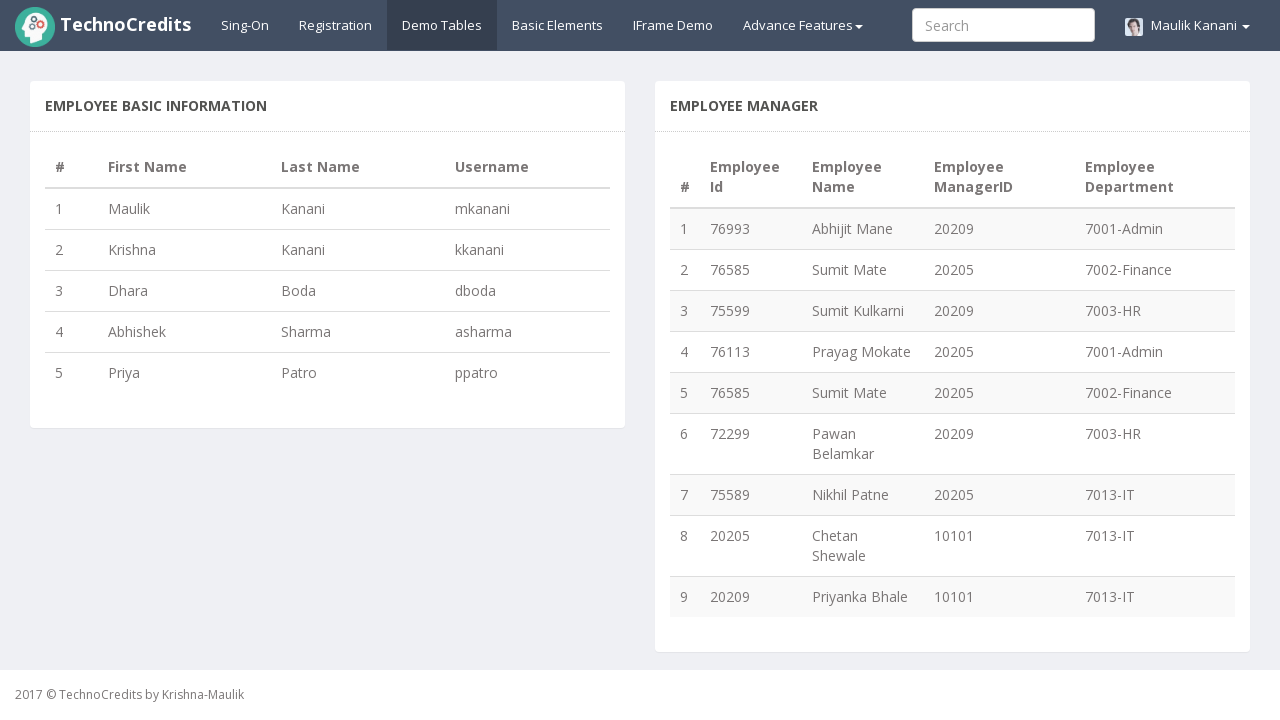